Navigates to Playwright homepage, verifies the title contains "Playwright", then clicks the documentation link and verifies navigation to the Installation page.

Starting URL: https://playwright.dev

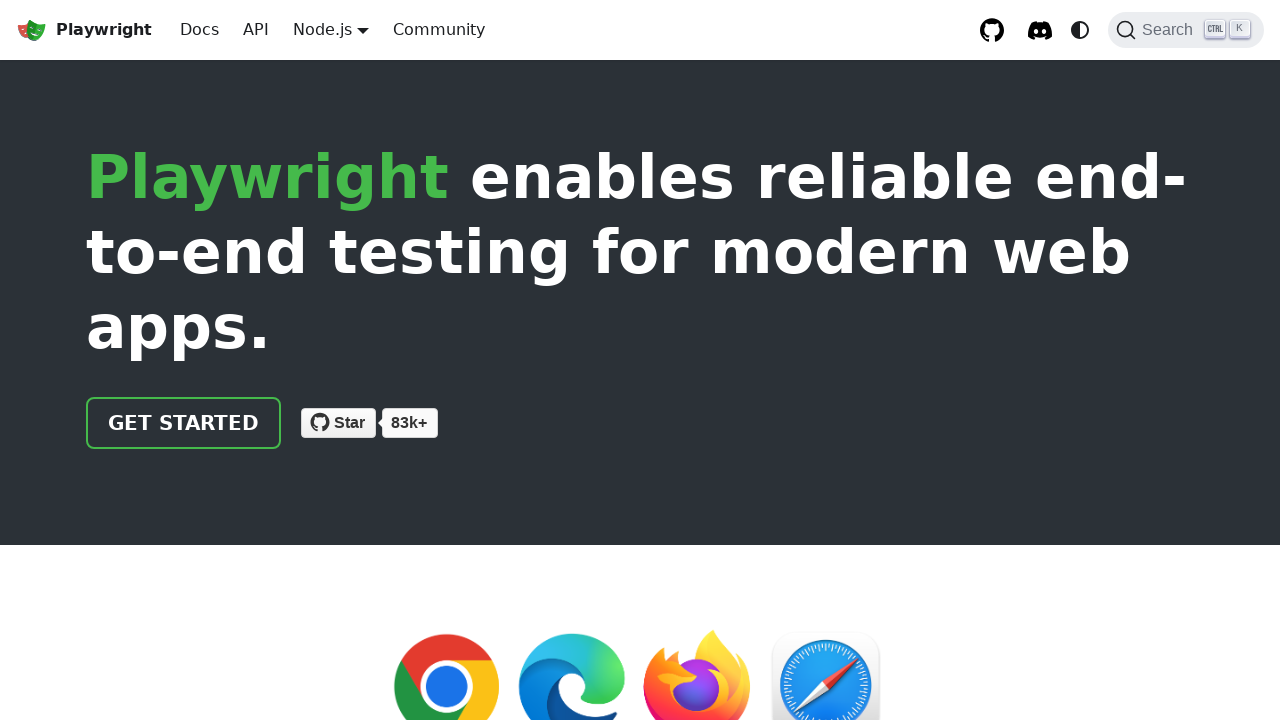

Verified page title contains 'Playwright'
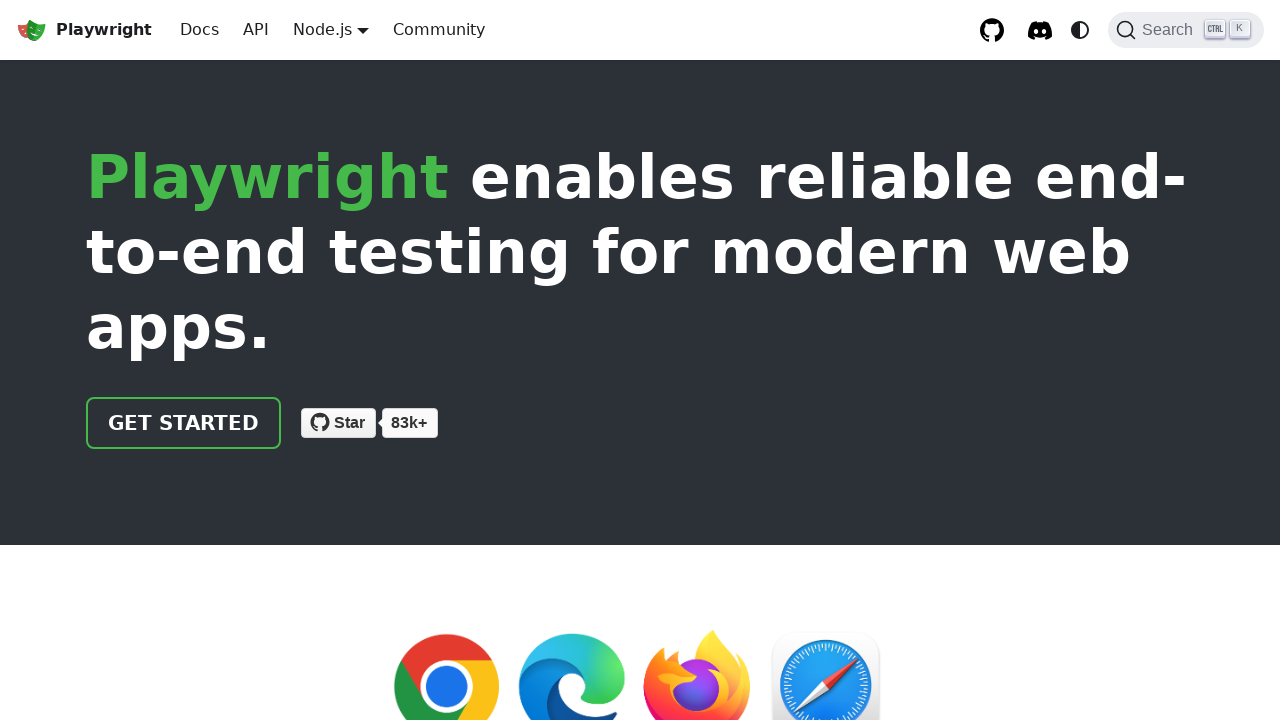

Clicked documentation/Get Started link in header at (184, 423) on xpath=//html/body/div/div[2]/header/div/div/a
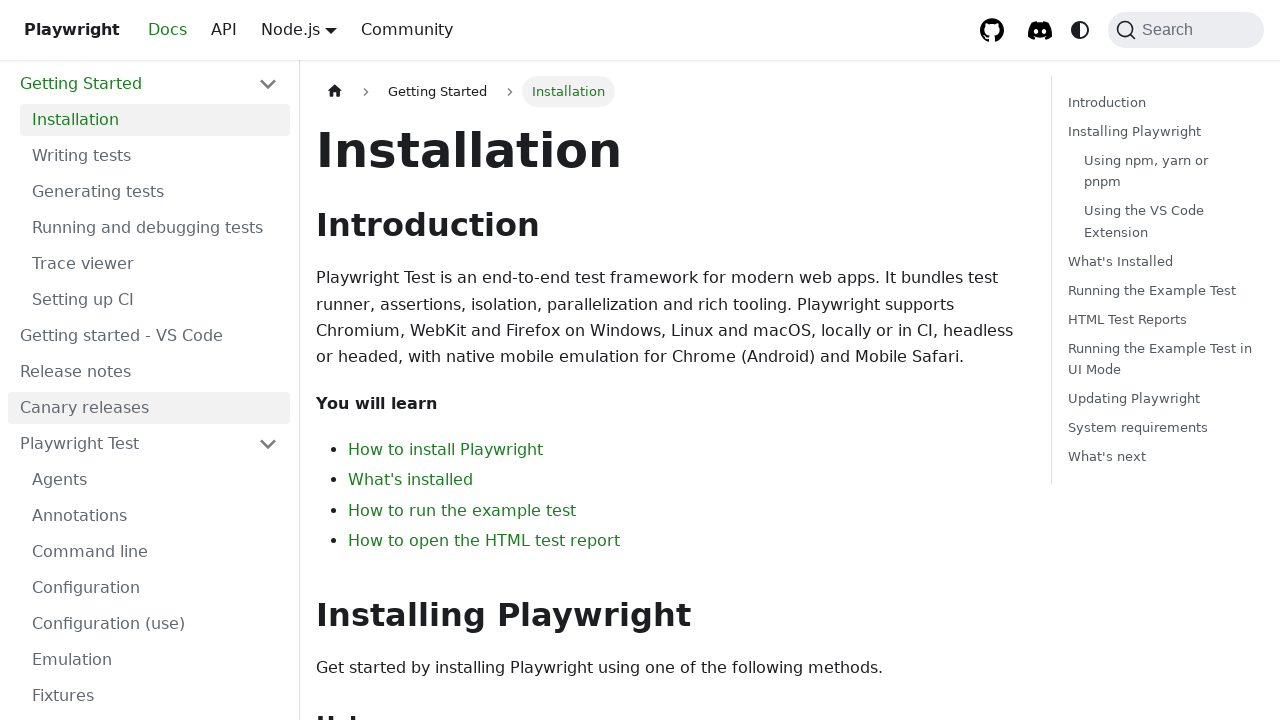

Verified navigation to Installation page - title matches 'Installation | Playwright'
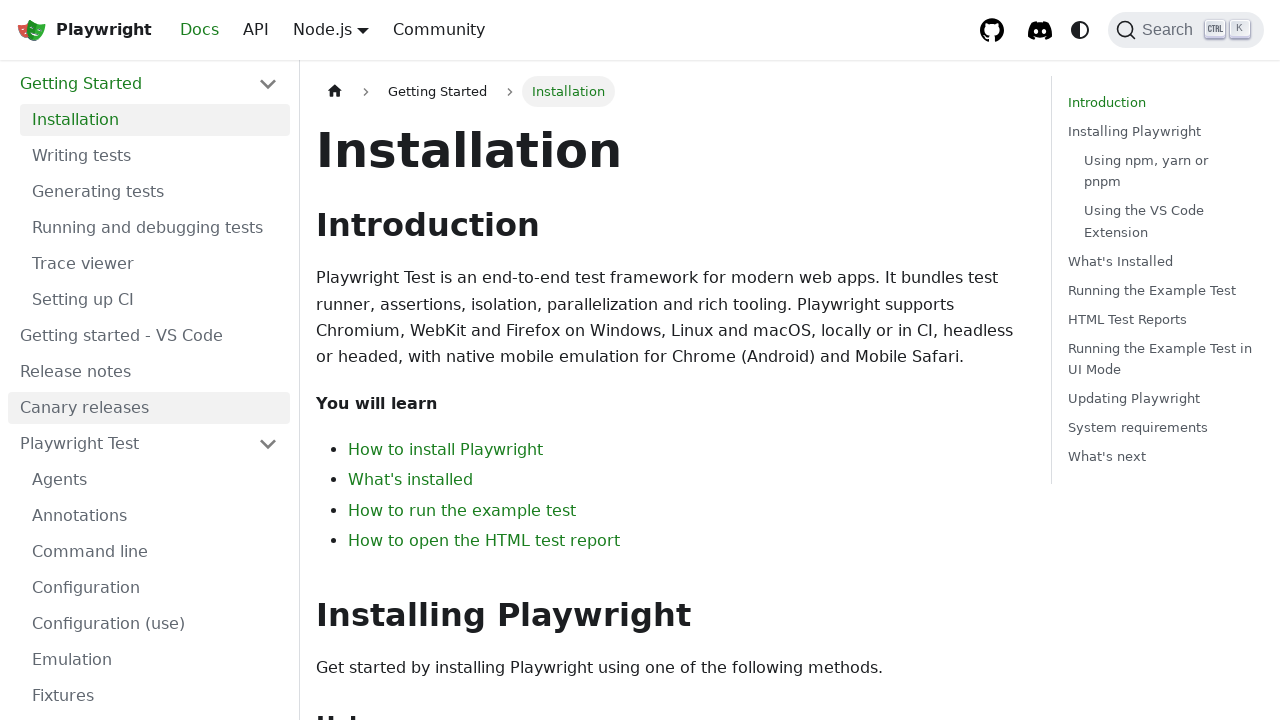

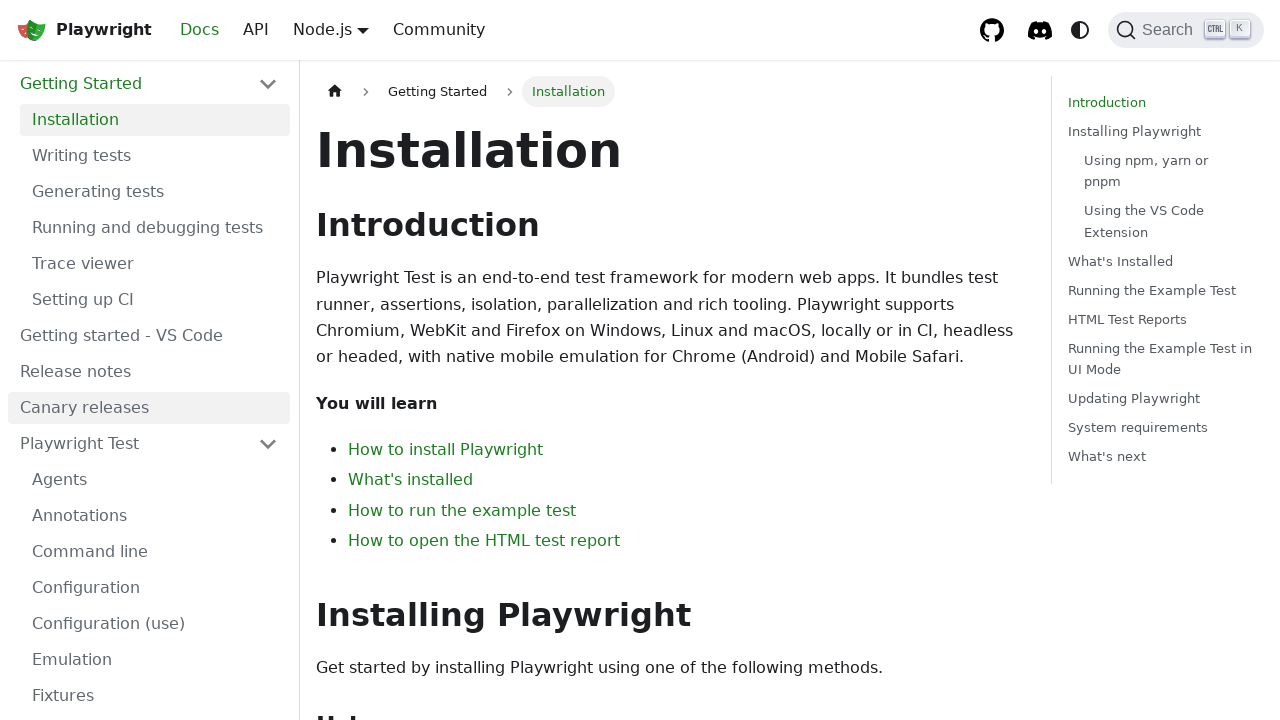